Tests checkbox functionality by verifying a checkbox element is displayed and enabled, then clicks it to select it

Starting URL: https://demos.devexpress.com/aspxeditorsdemos/ListEditors/MultiSelect.aspx

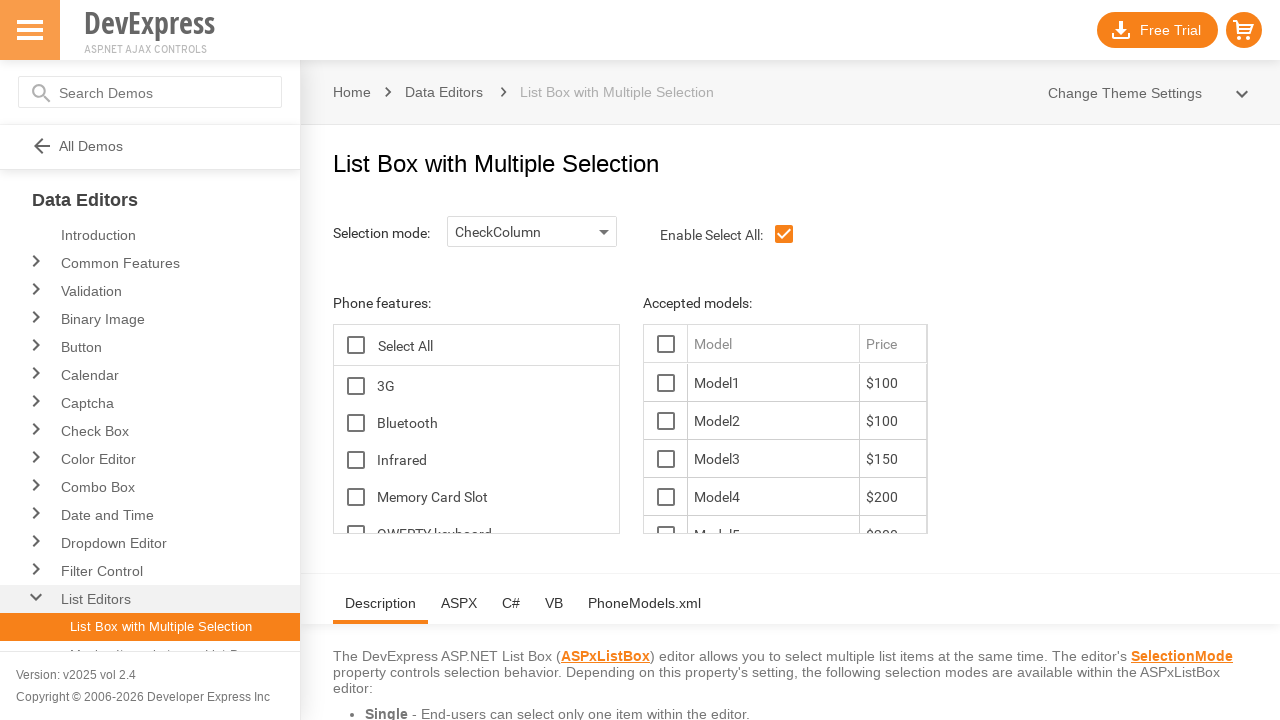

Located the 3G checkbox element
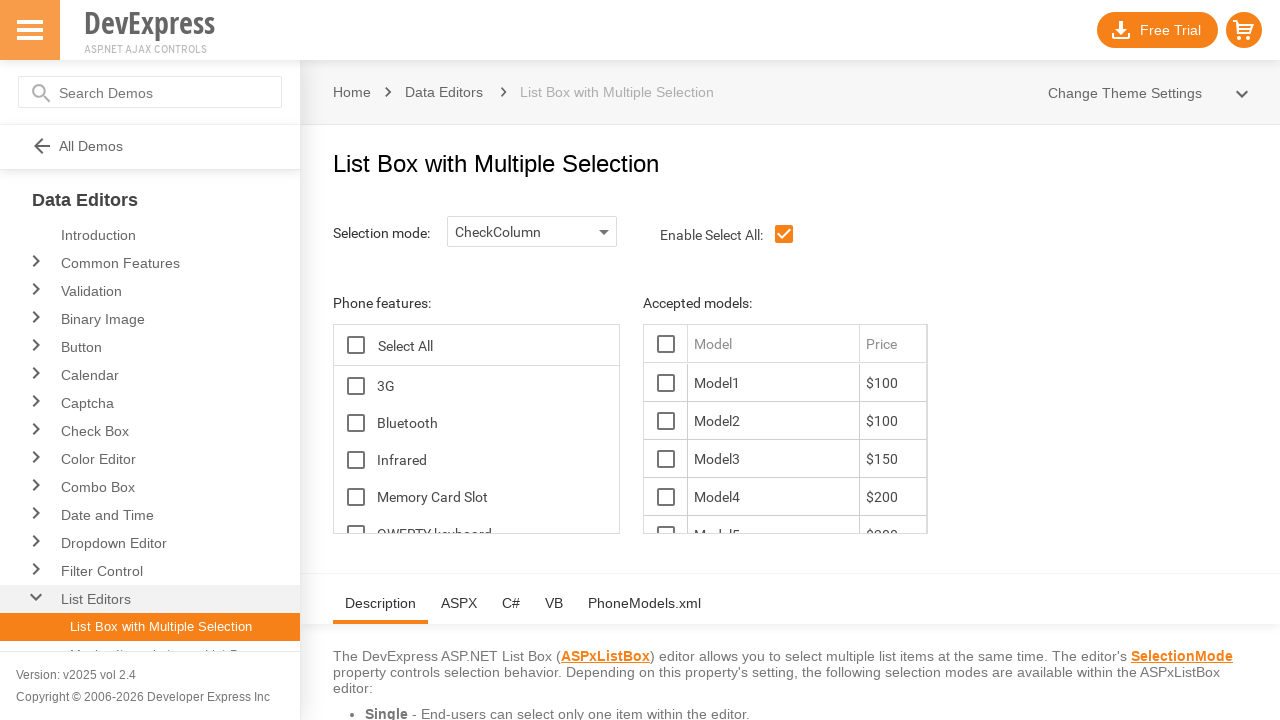

Verified checkbox is visible and displayed
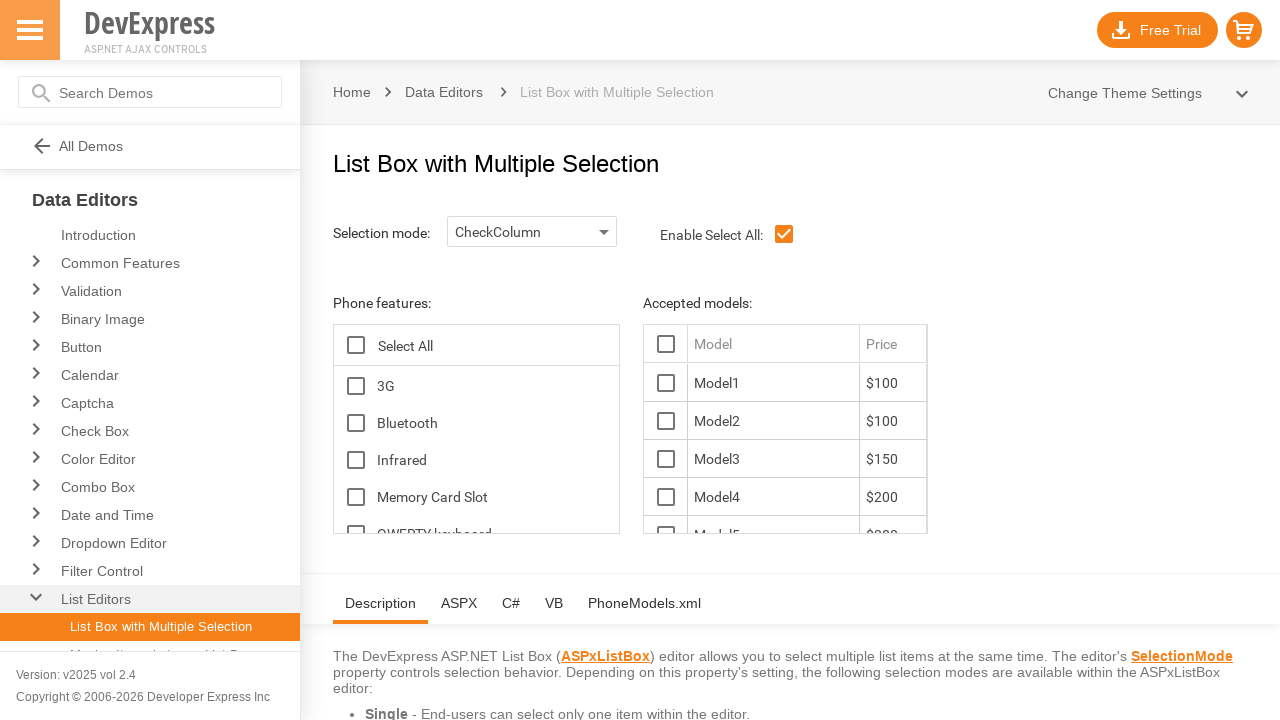

Verified checkbox is enabled
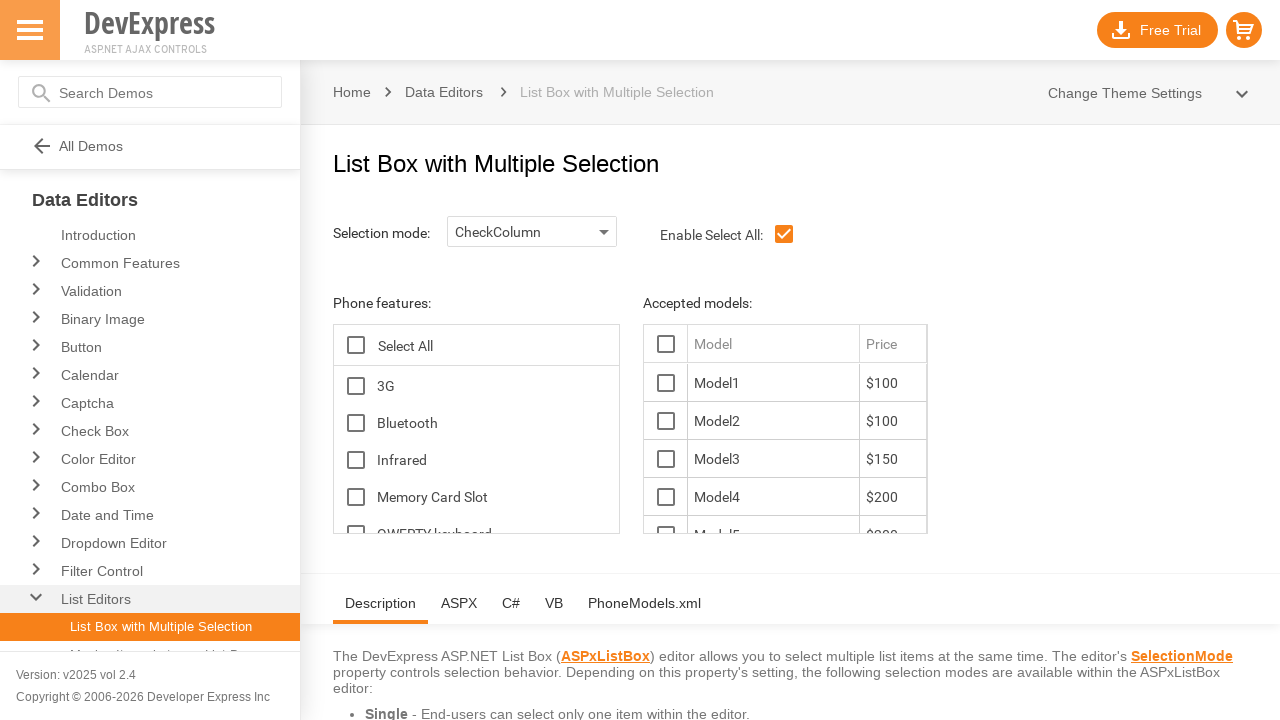

Clicked the 3G checkbox to select it at (356, 386) on span#ContentHolder_lbFeatures_TG_D
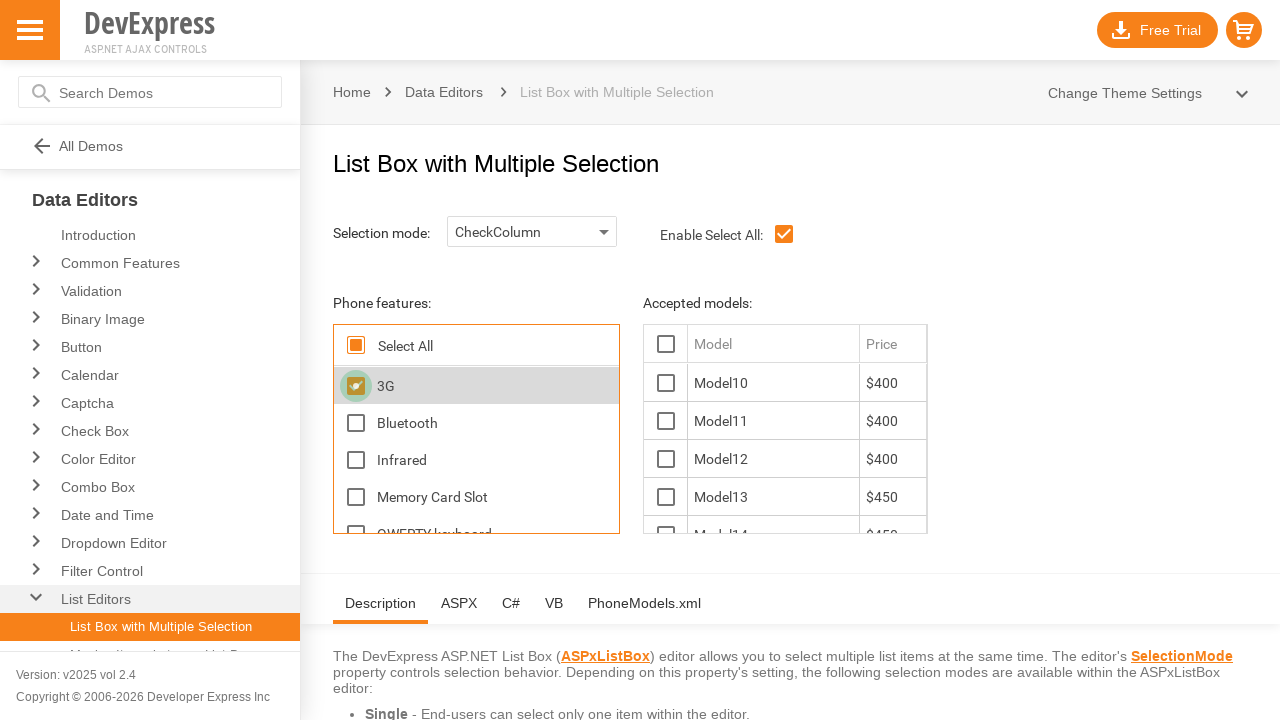

Waited 1 second for the checkbox action to complete
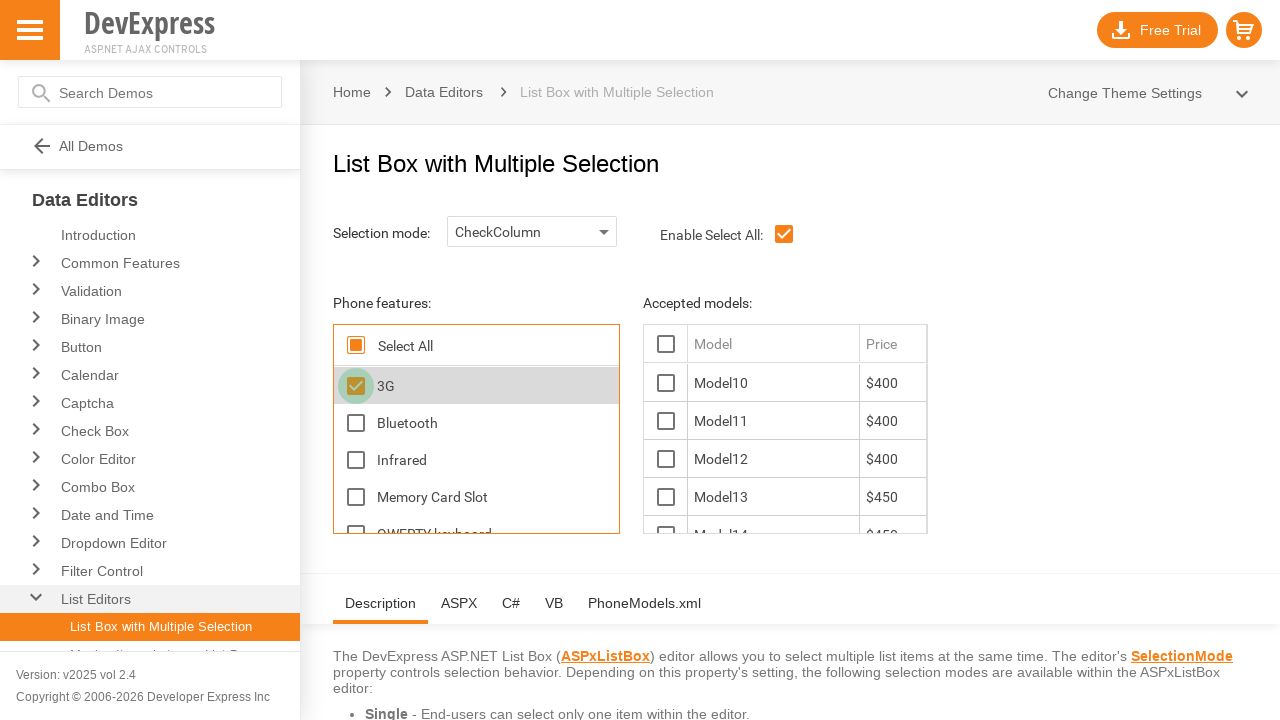

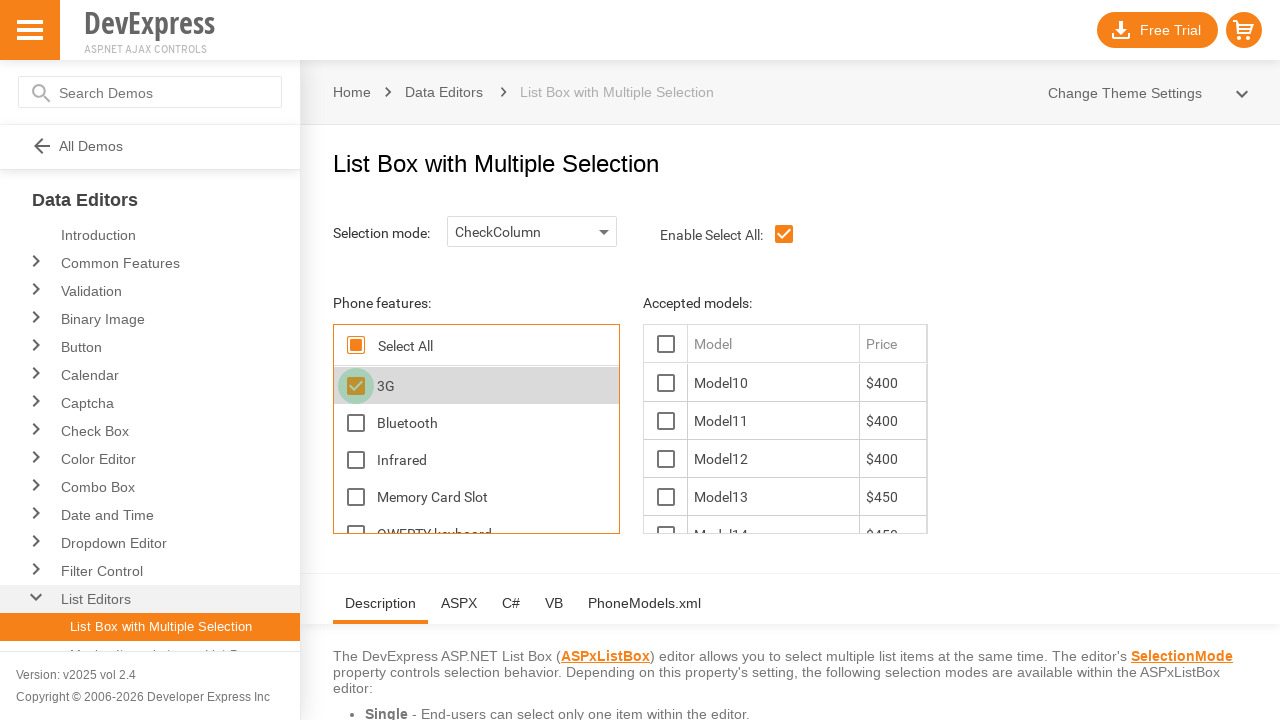